Navigates to the CRM Pro website and verifies that paragraph elements are present on the page

Starting URL: http://classic.crmpro.com/

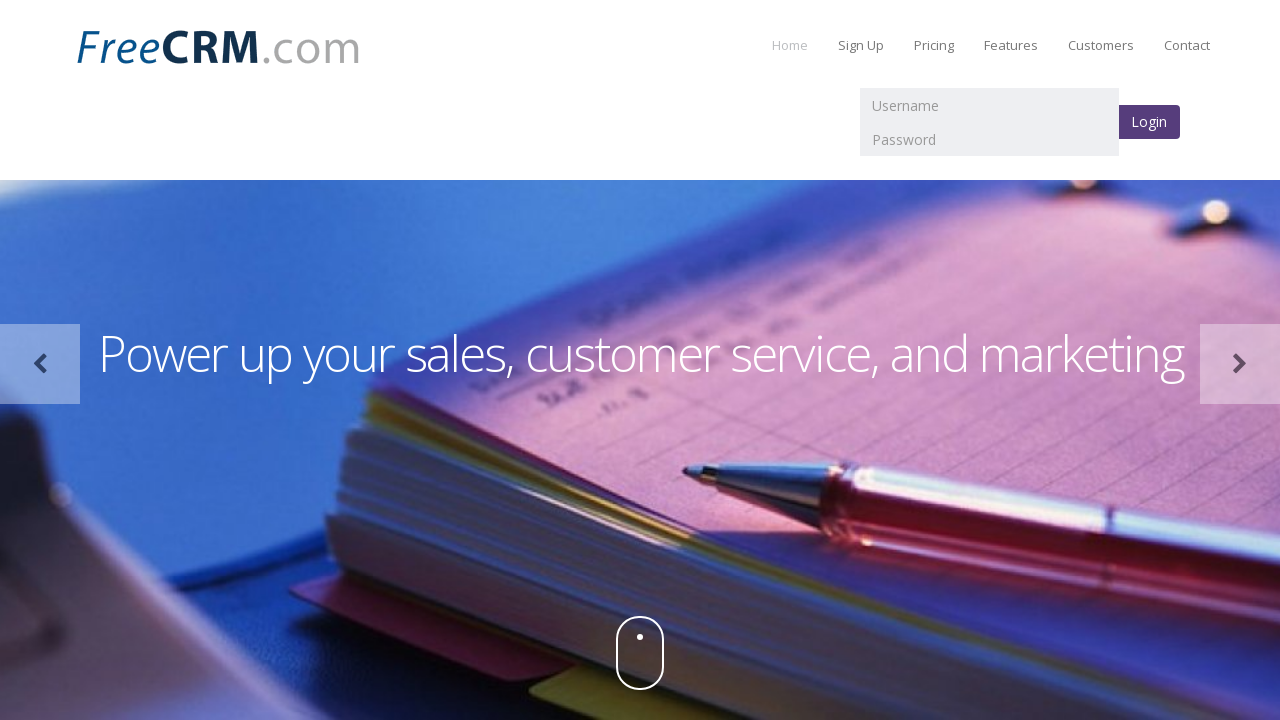

Navigated to CRM Pro website at http://classic.crmpro.com/
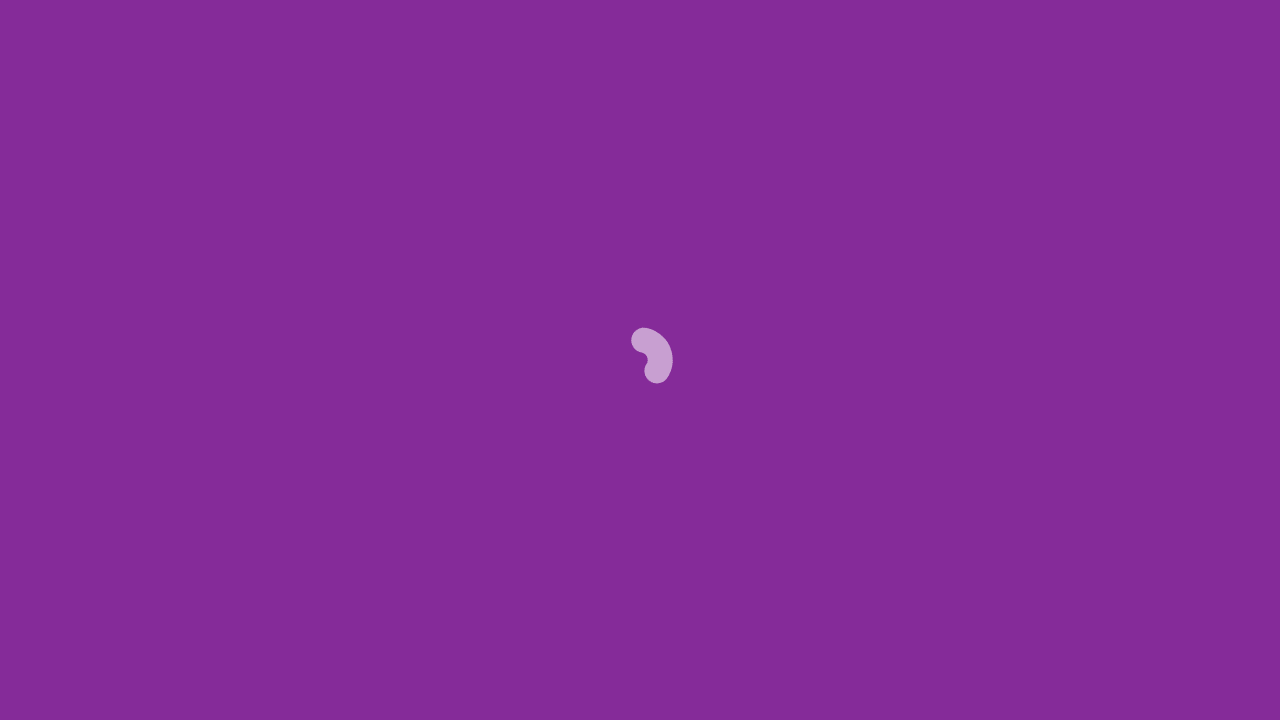

Waited for paragraph elements to be present on the page
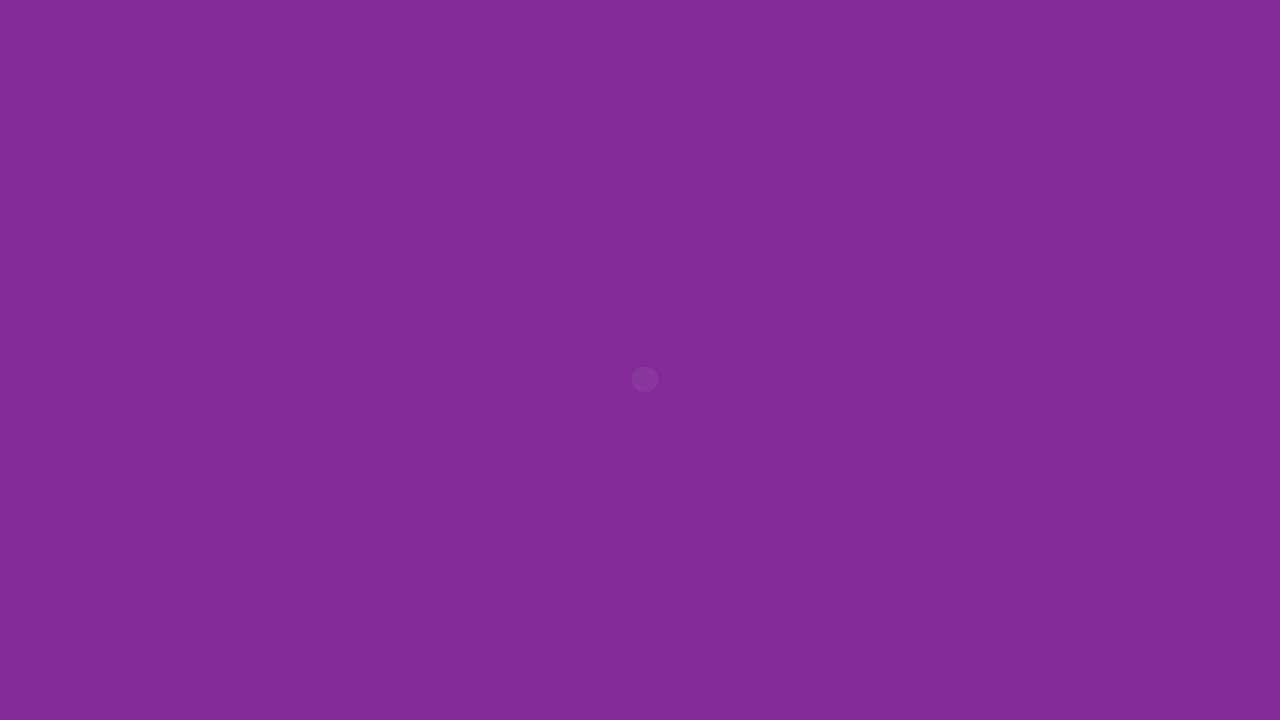

Located all paragraph elements on the page
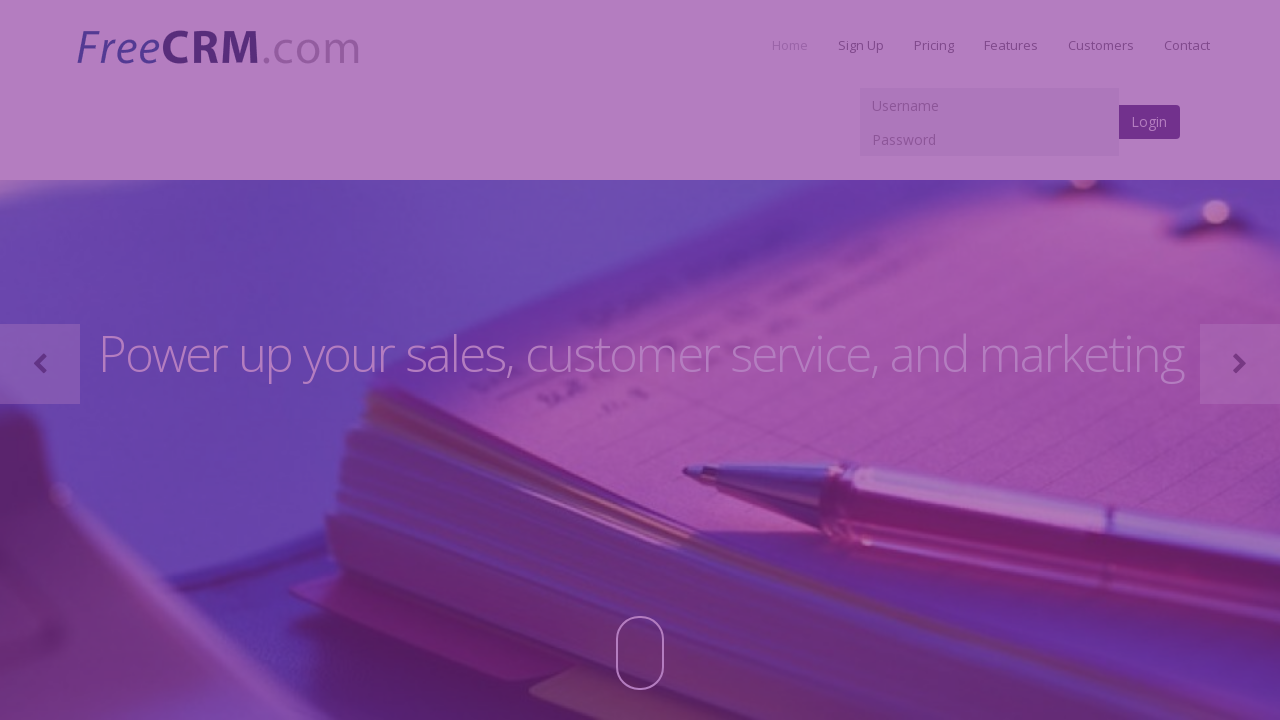

Verified that at least one paragraph element is present on the page
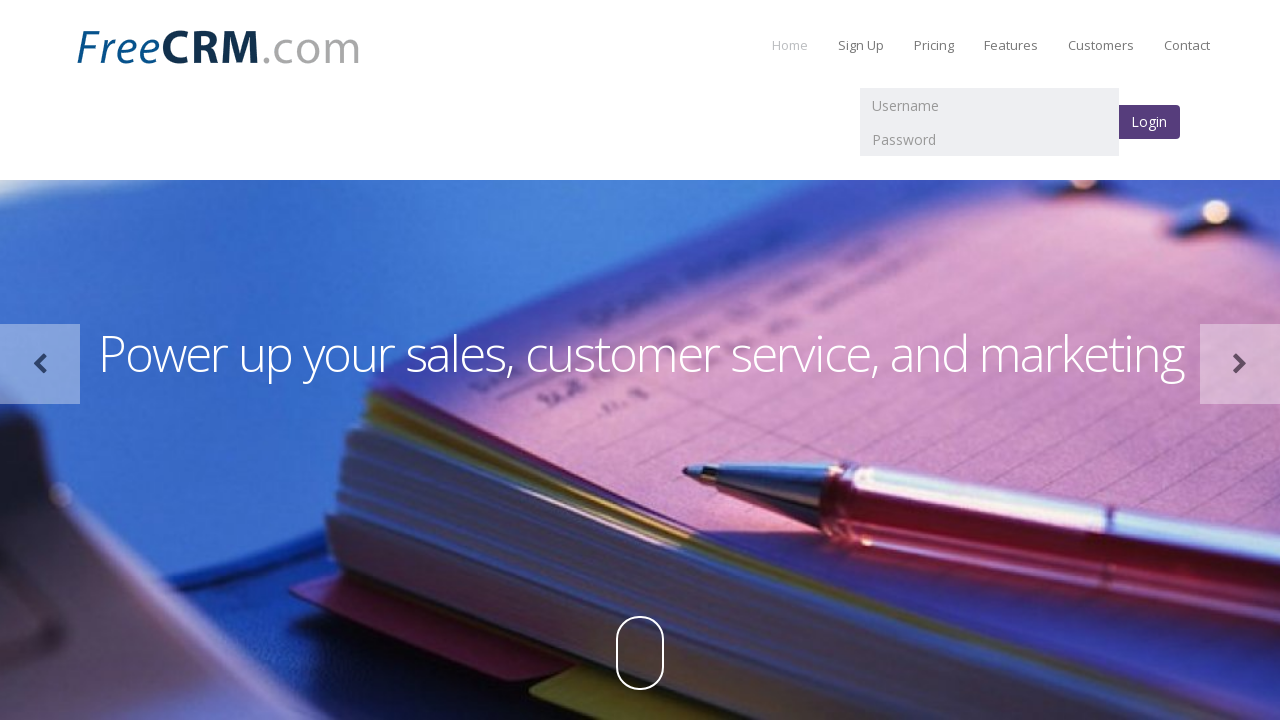

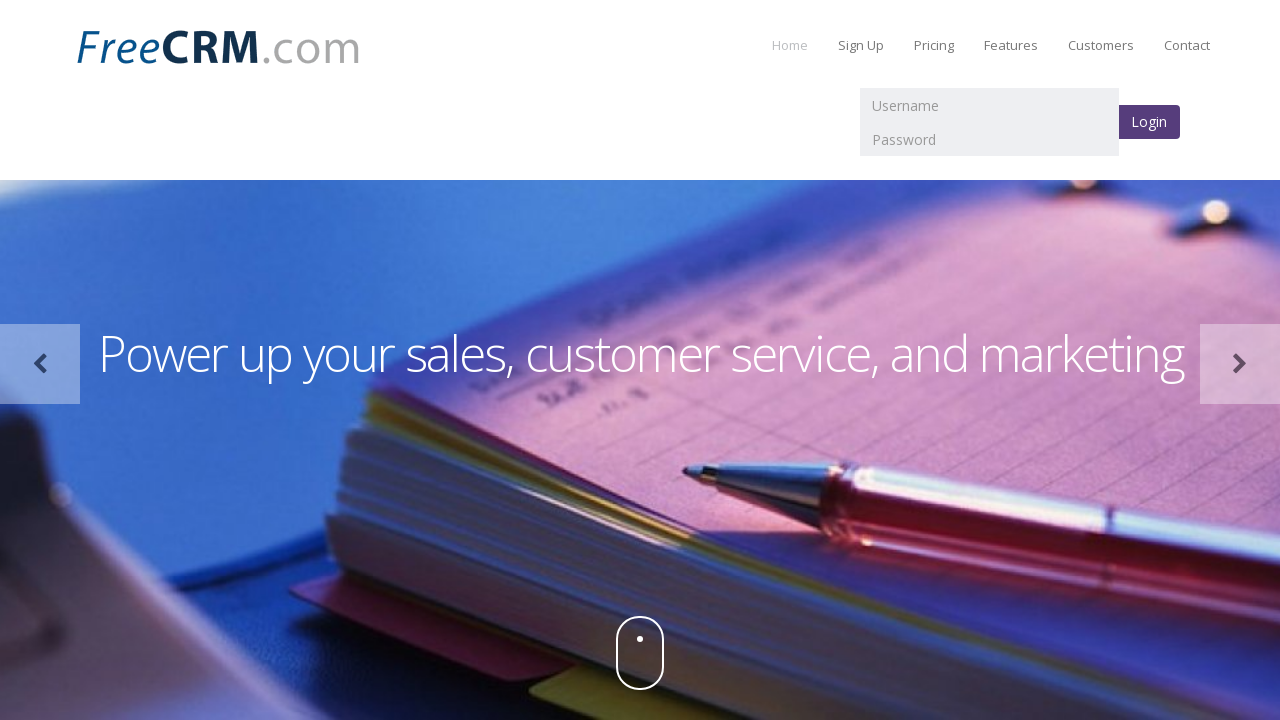